Tests registration form by filling in required fields (first name, last name, email) and submitting the form to verify successful registration

Starting URL: http://suninjuly.github.io/registration1.html

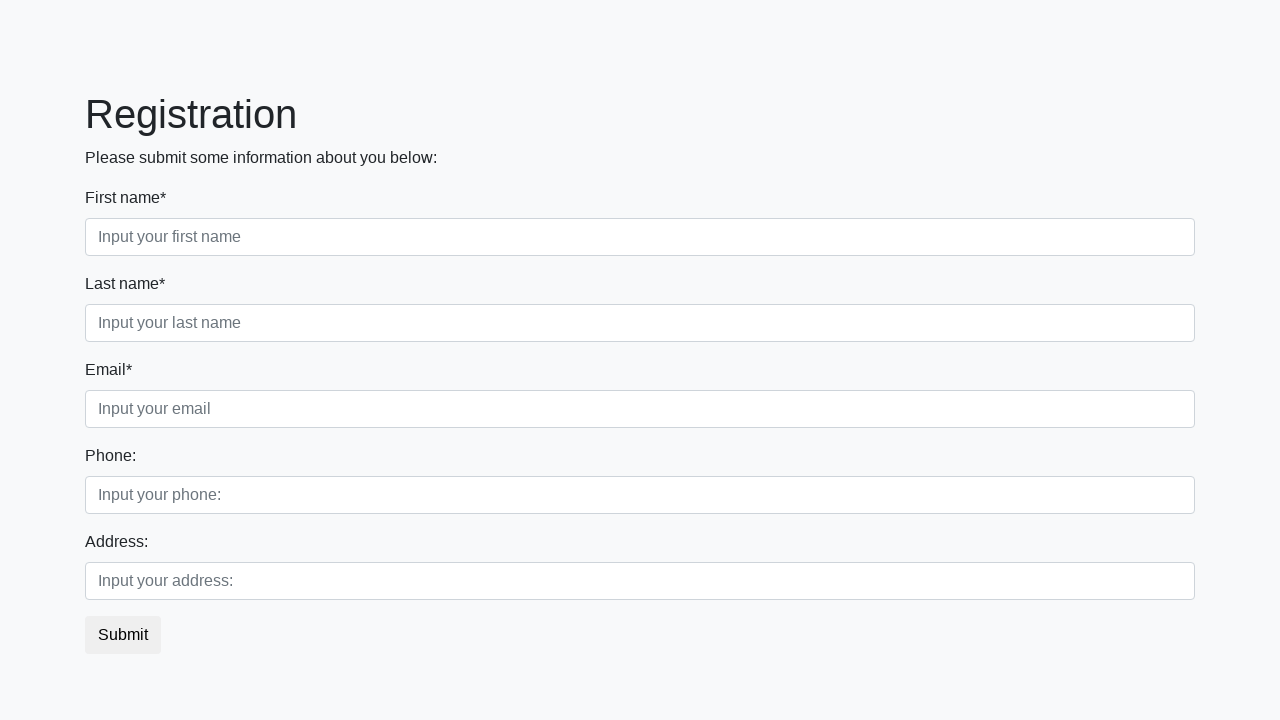

Filled first name field with 'John' on //input[contains(@class, 'first') and @required]
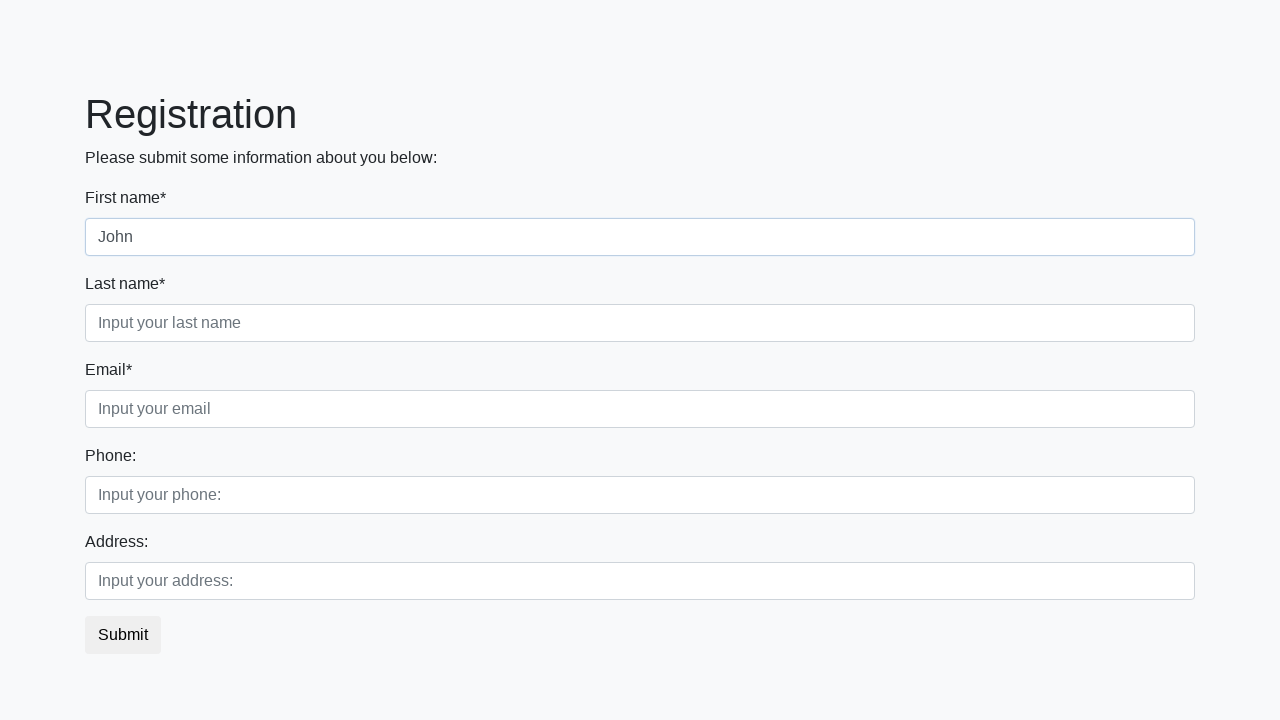

Filled last name field with 'Smith' on //input[contains(@class, 'second') and @required]
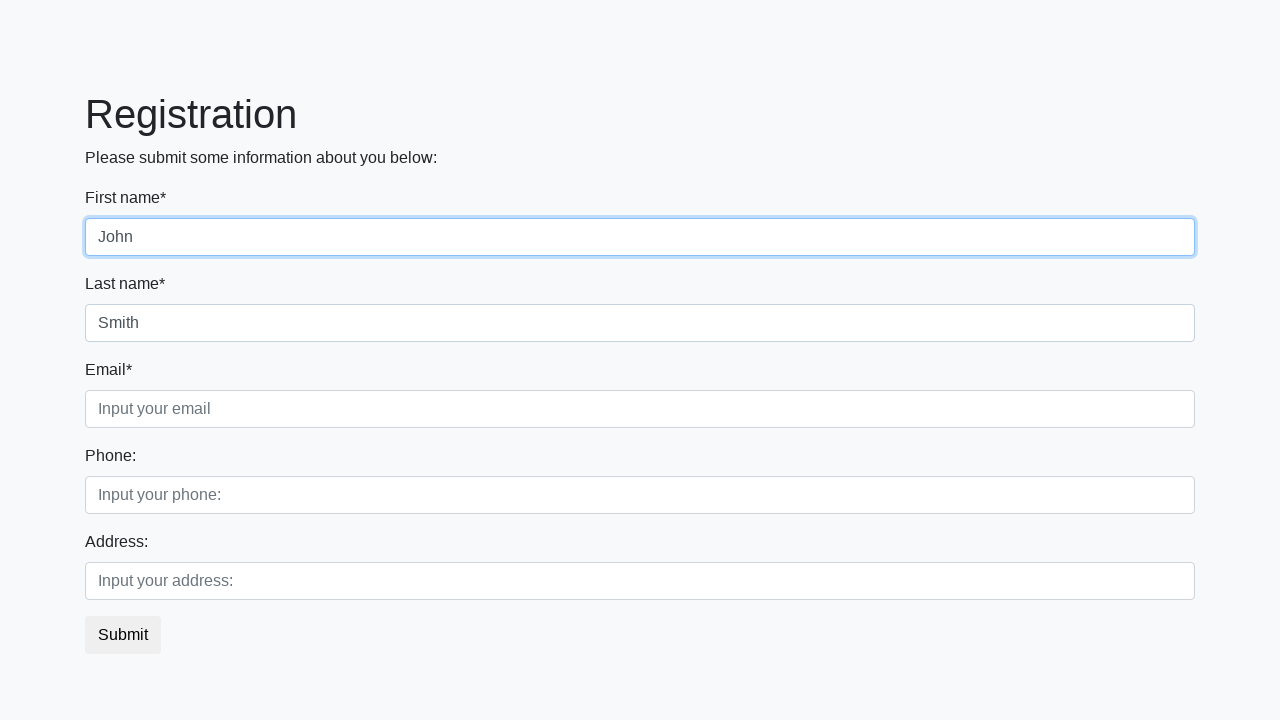

Filled email field with 'john.smith@example.com' on //input[contains(@class, 'third') and @required]
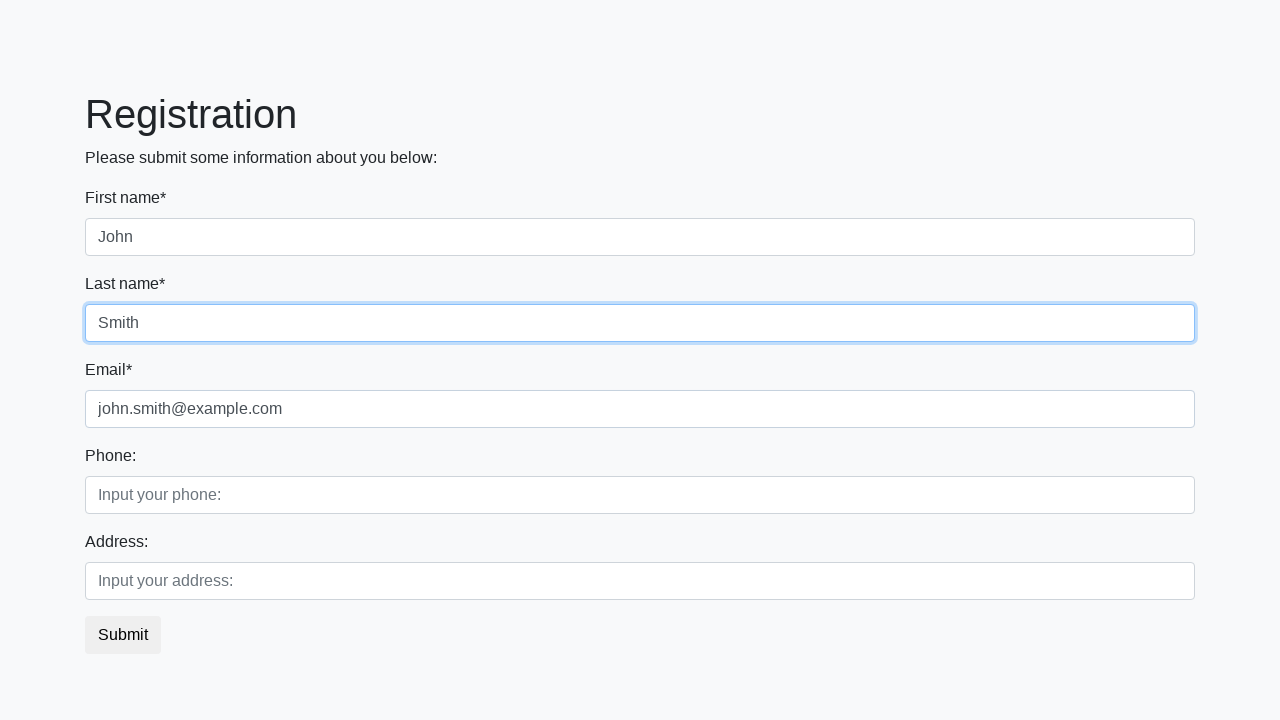

Clicked submit button to register at (123, 635) on button.btn
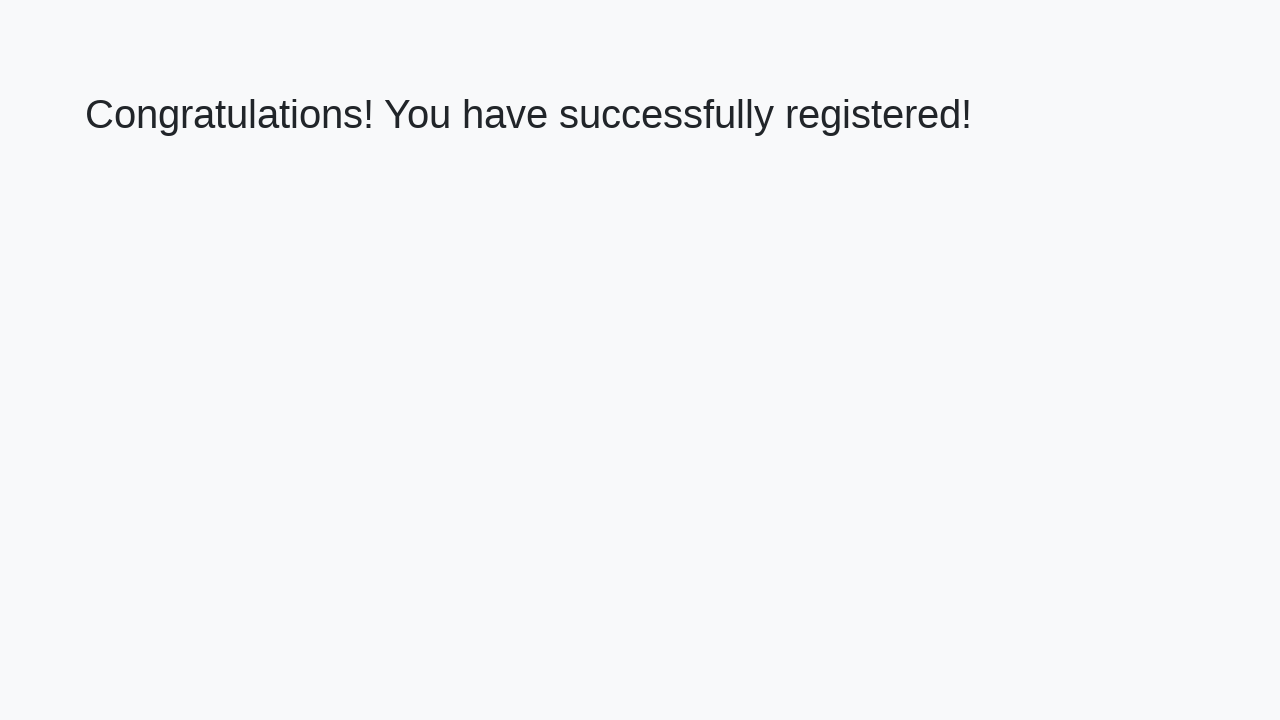

Success message header loaded
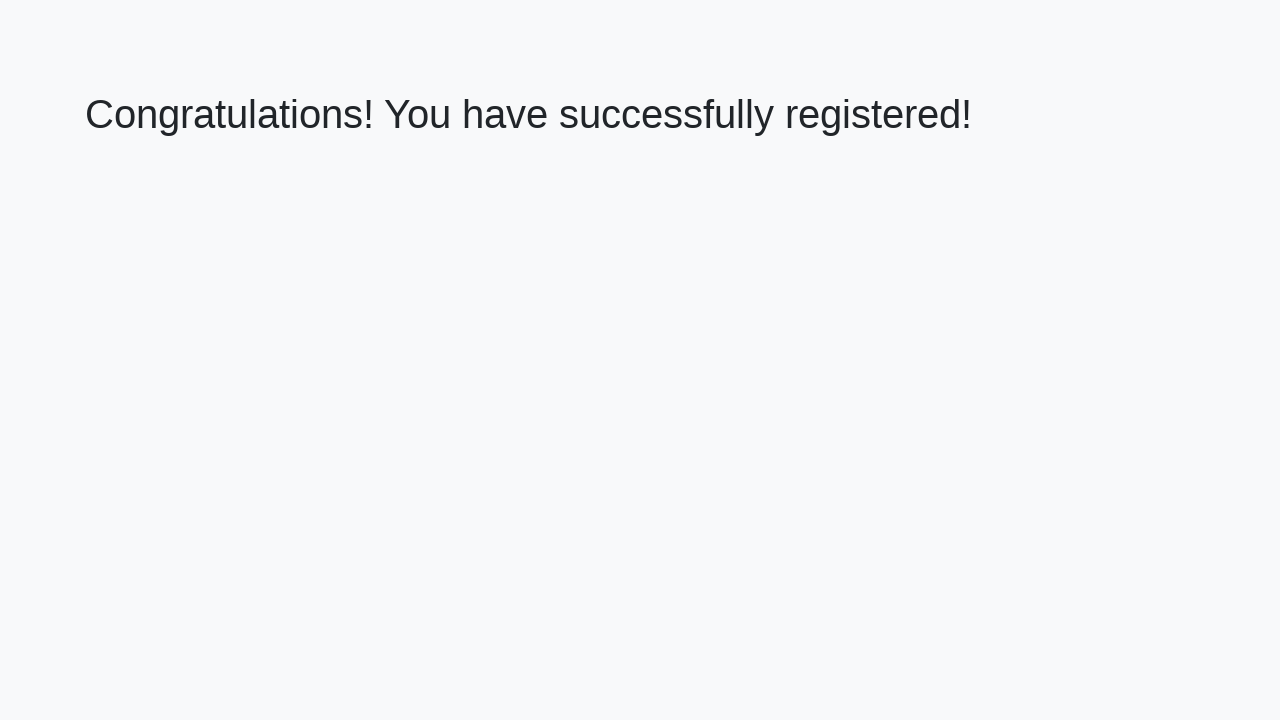

Retrieved success message text: 'Congratulations! You have successfully registered!'
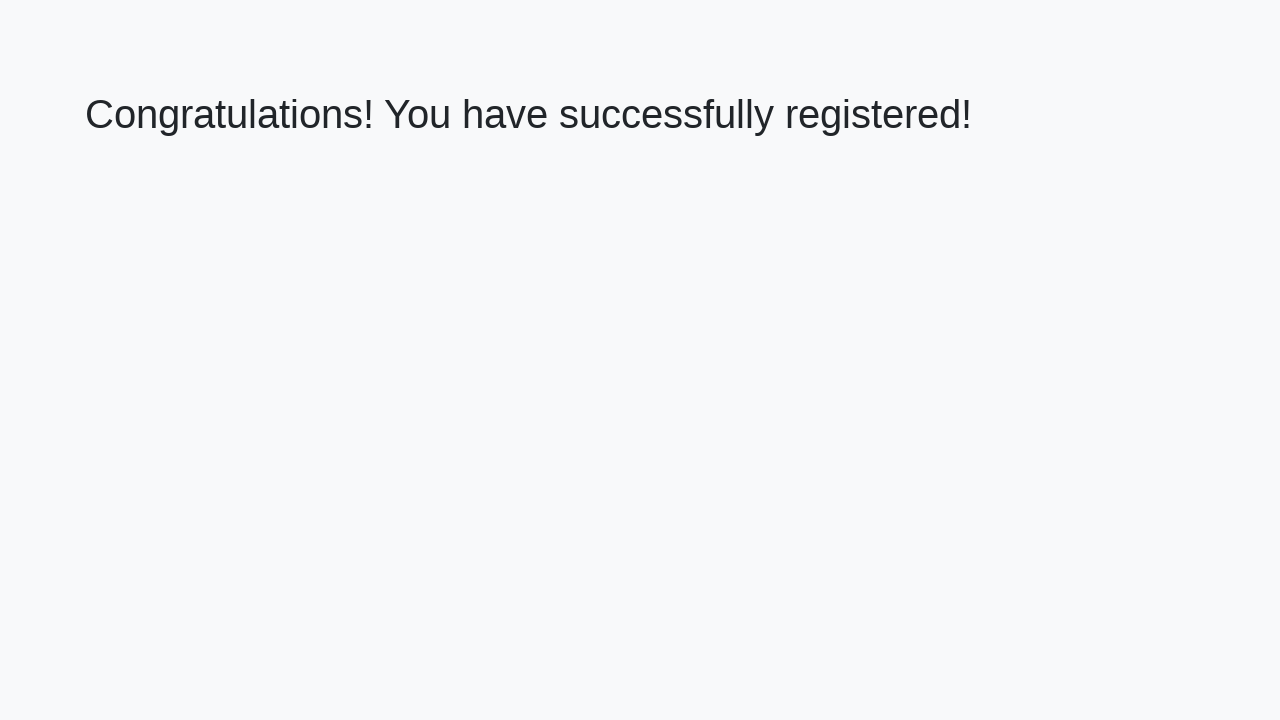

Verified success message matches expected text
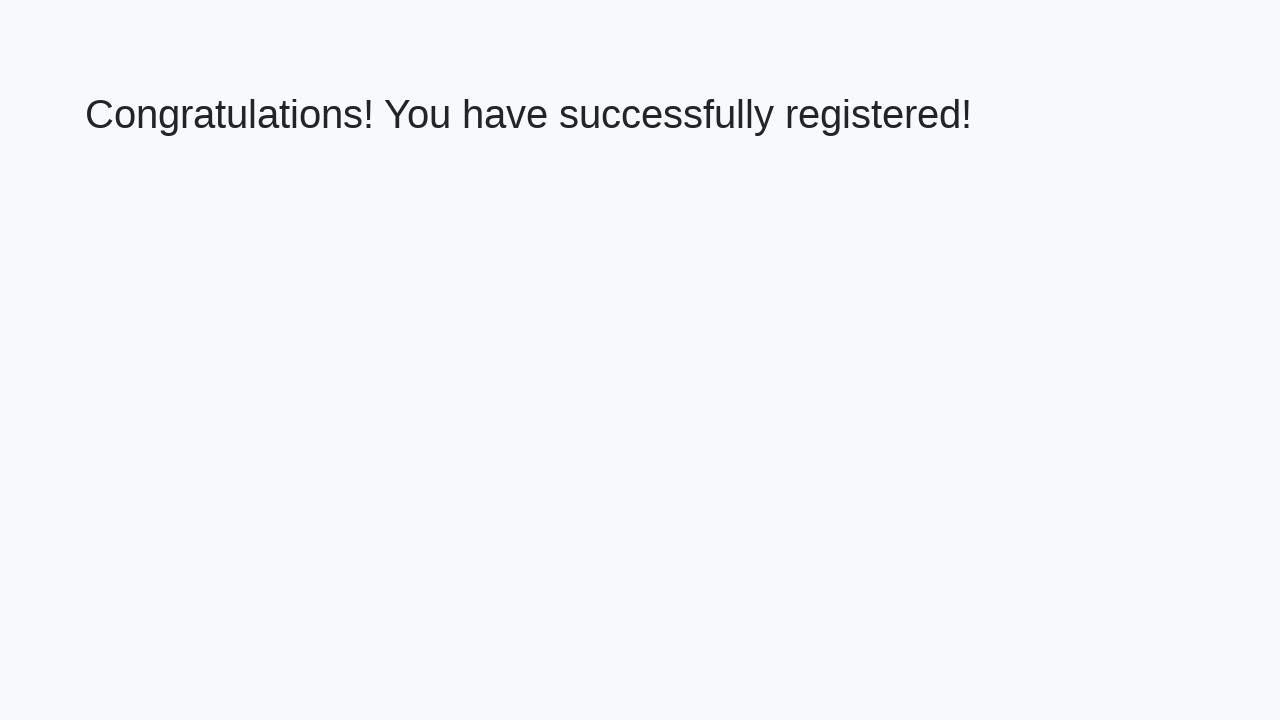

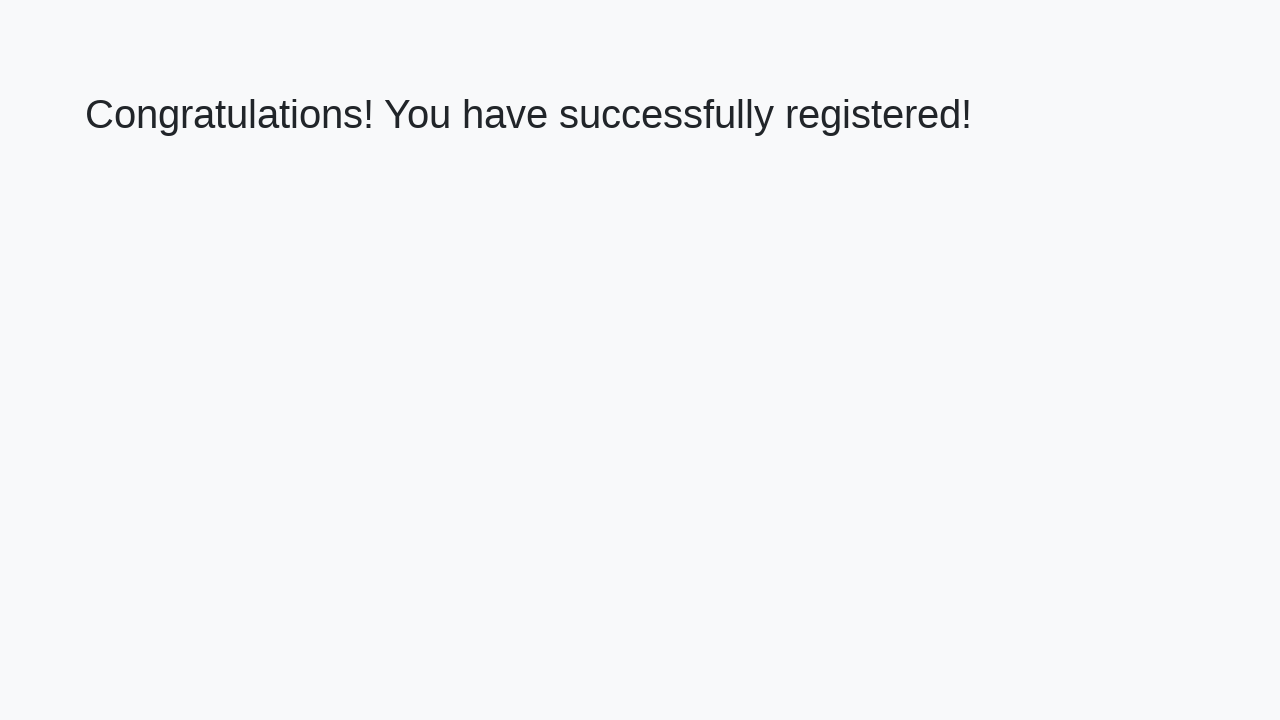